Tests that the toggle-all checkbox state updates when individual items are completed or cleared.

Starting URL: https://demo.playwright.dev/todomvc

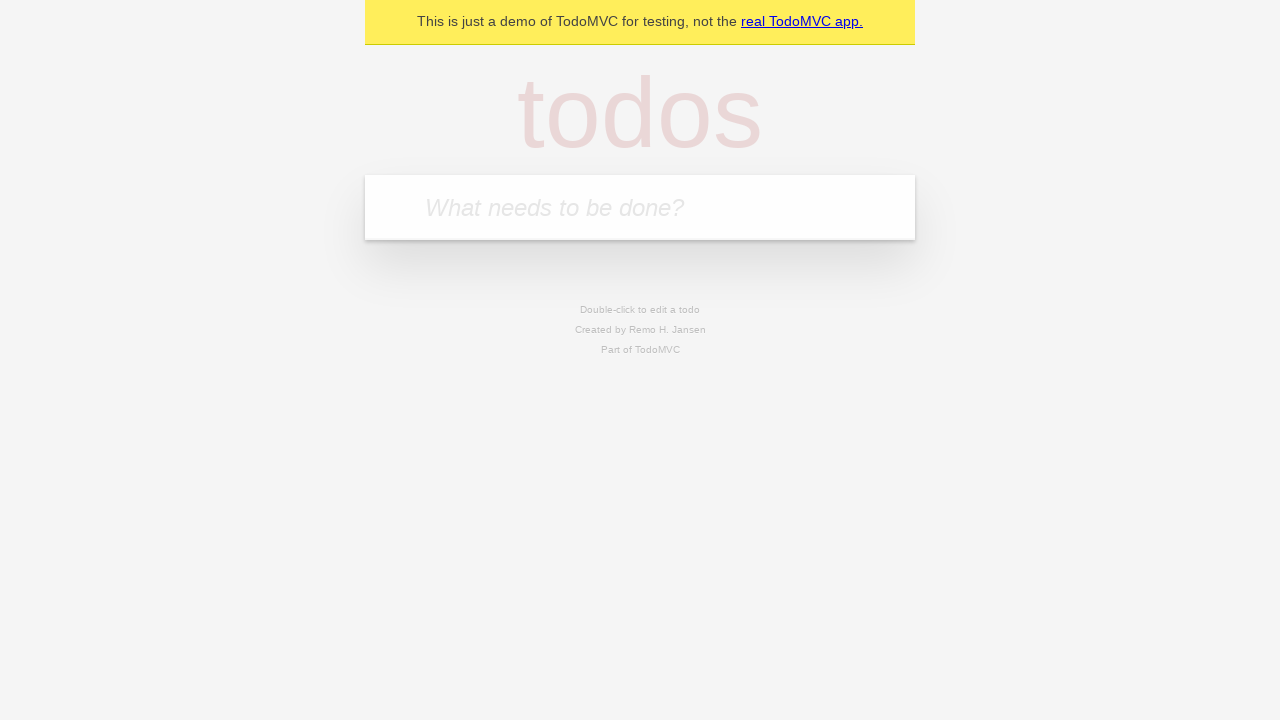

Filled todo input with 'buy some cheese' on internal:attr=[placeholder="What needs to be done?"i]
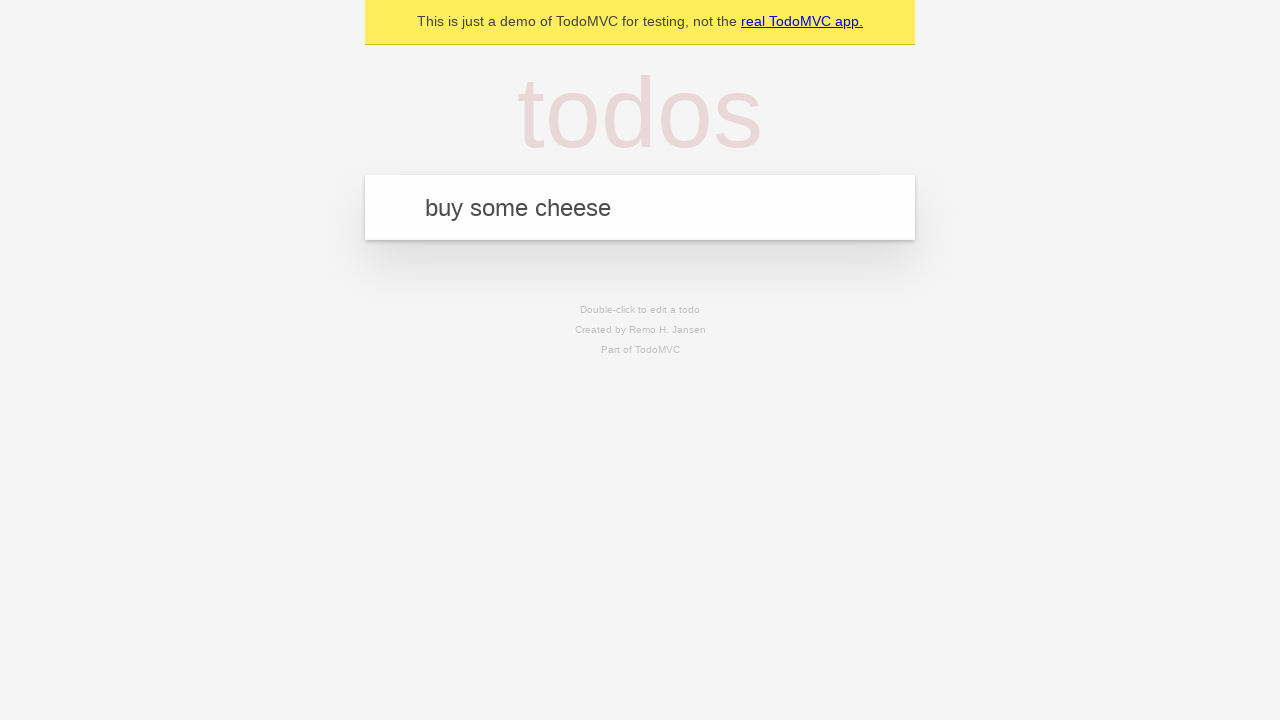

Pressed Enter to create first todo on internal:attr=[placeholder="What needs to be done?"i]
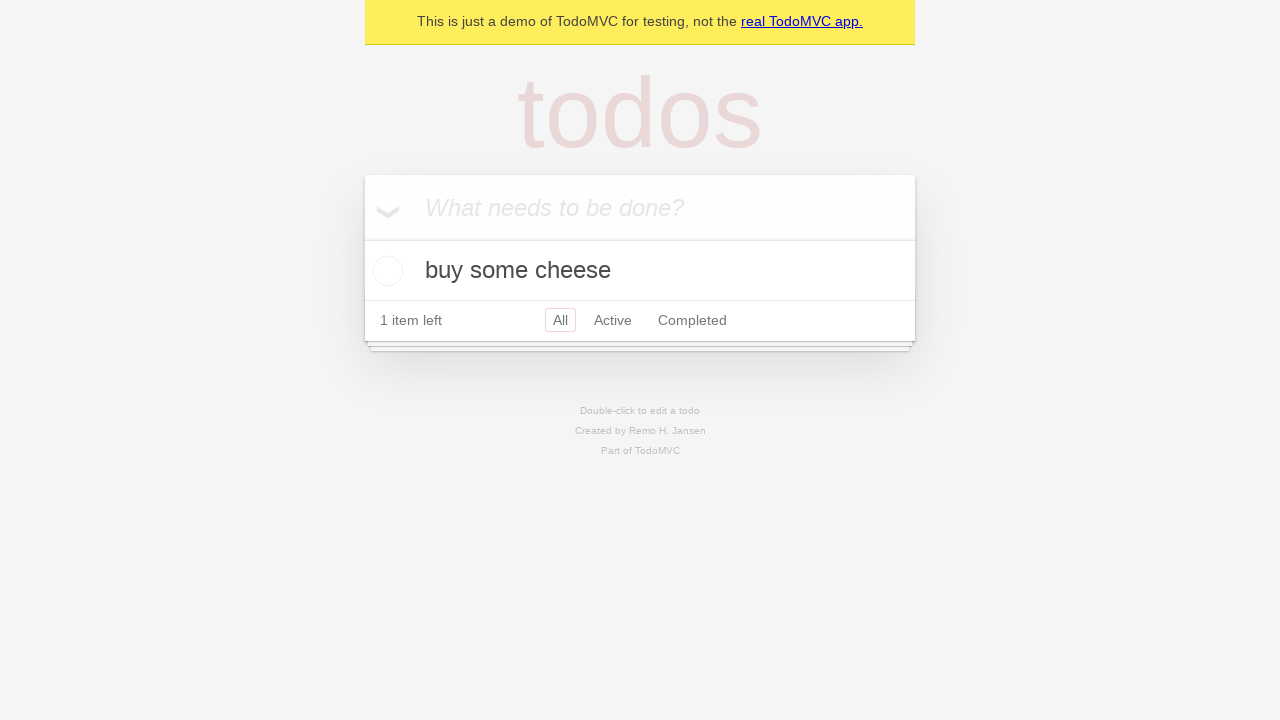

Filled todo input with 'feed the cat' on internal:attr=[placeholder="What needs to be done?"i]
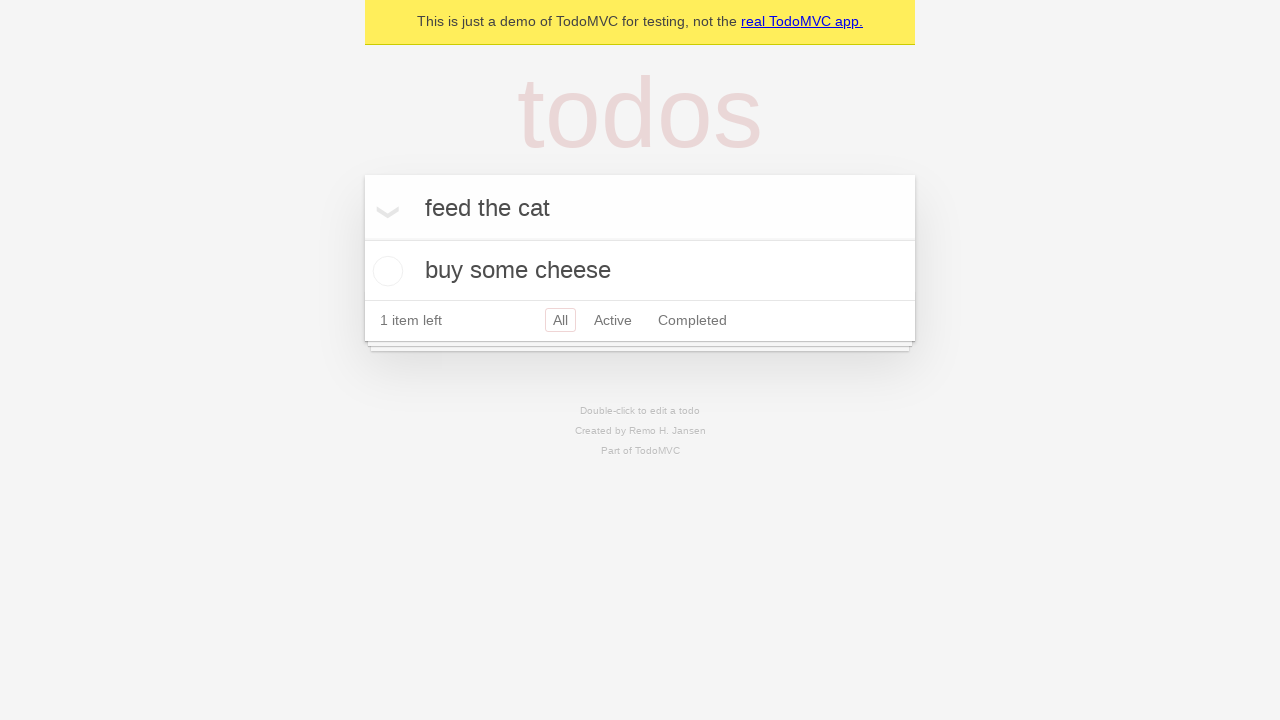

Pressed Enter to create second todo on internal:attr=[placeholder="What needs to be done?"i]
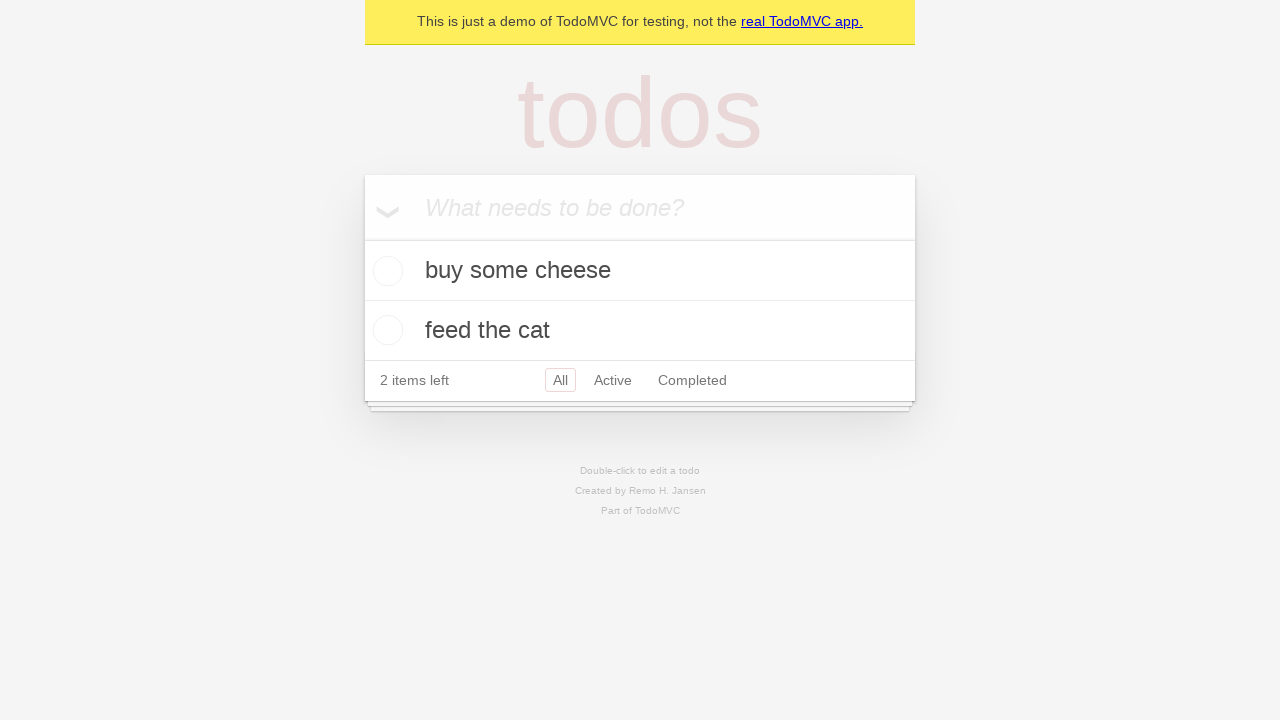

Filled todo input with 'book a doctors appointment' on internal:attr=[placeholder="What needs to be done?"i]
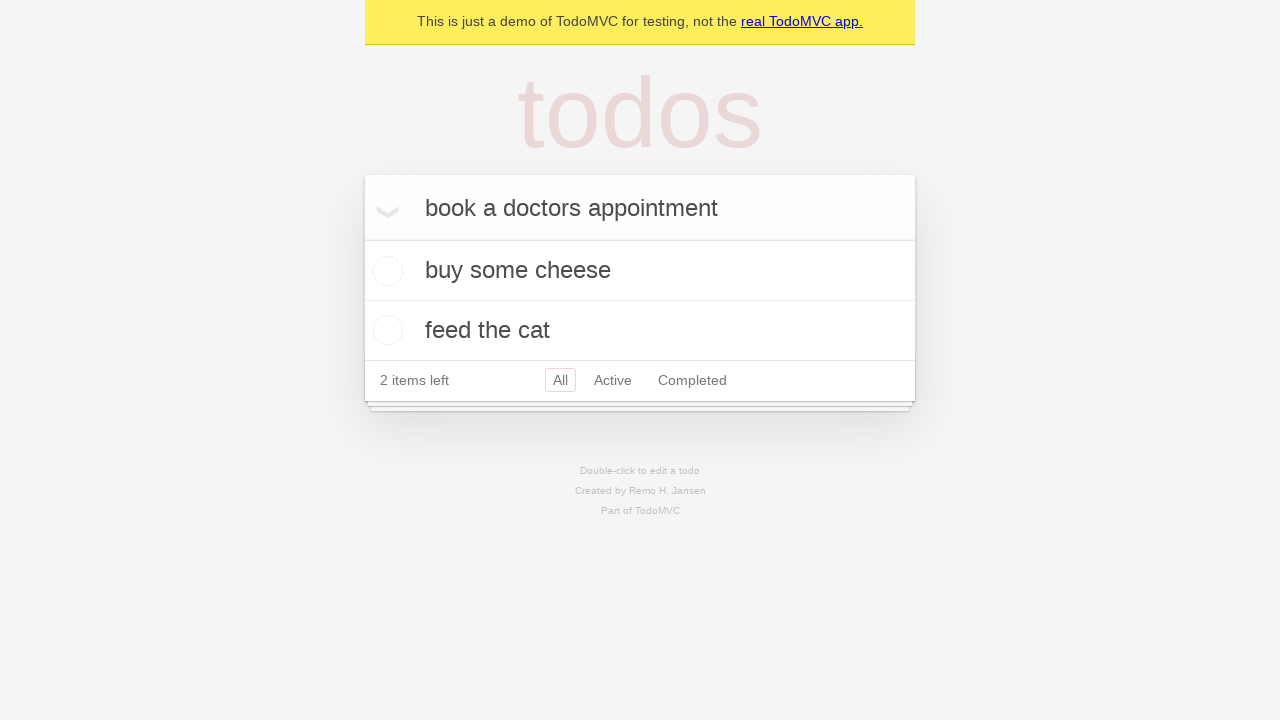

Pressed Enter to create third todo on internal:attr=[placeholder="What needs to be done?"i]
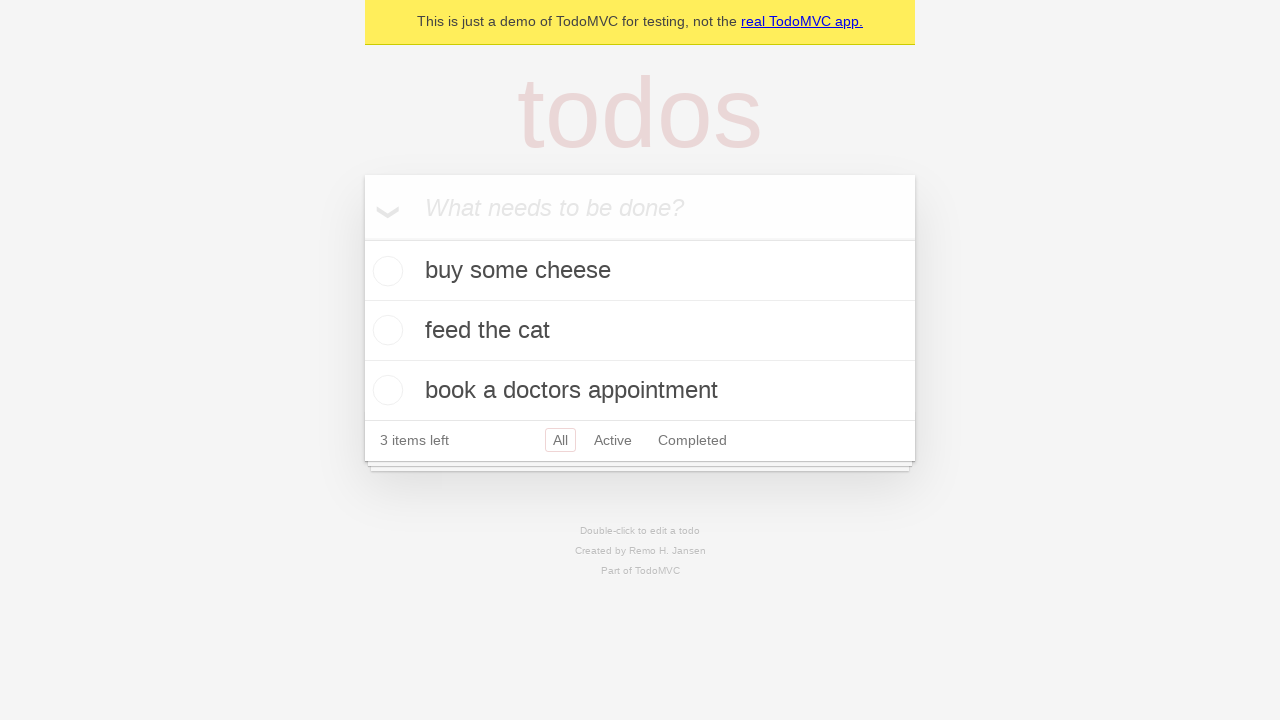

Waited for all three todos to load
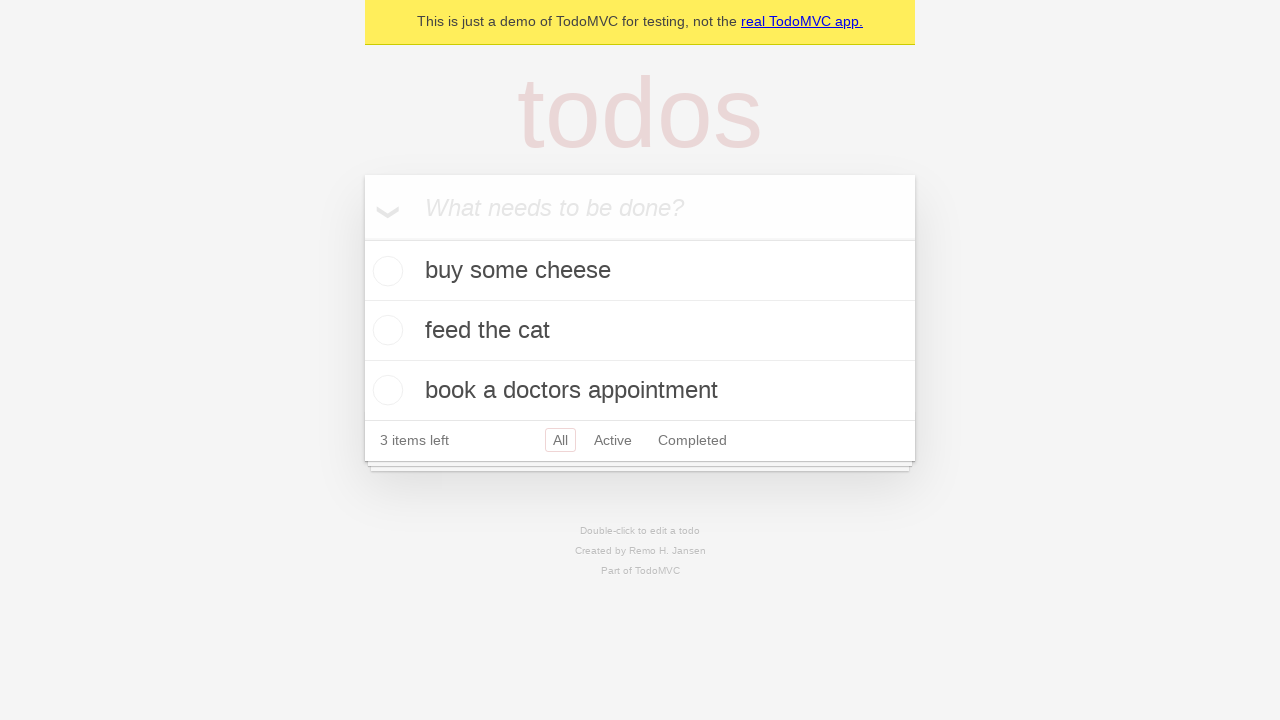

Checked toggle-all checkbox to mark all items as complete at (362, 238) on internal:label="Mark all as complete"i
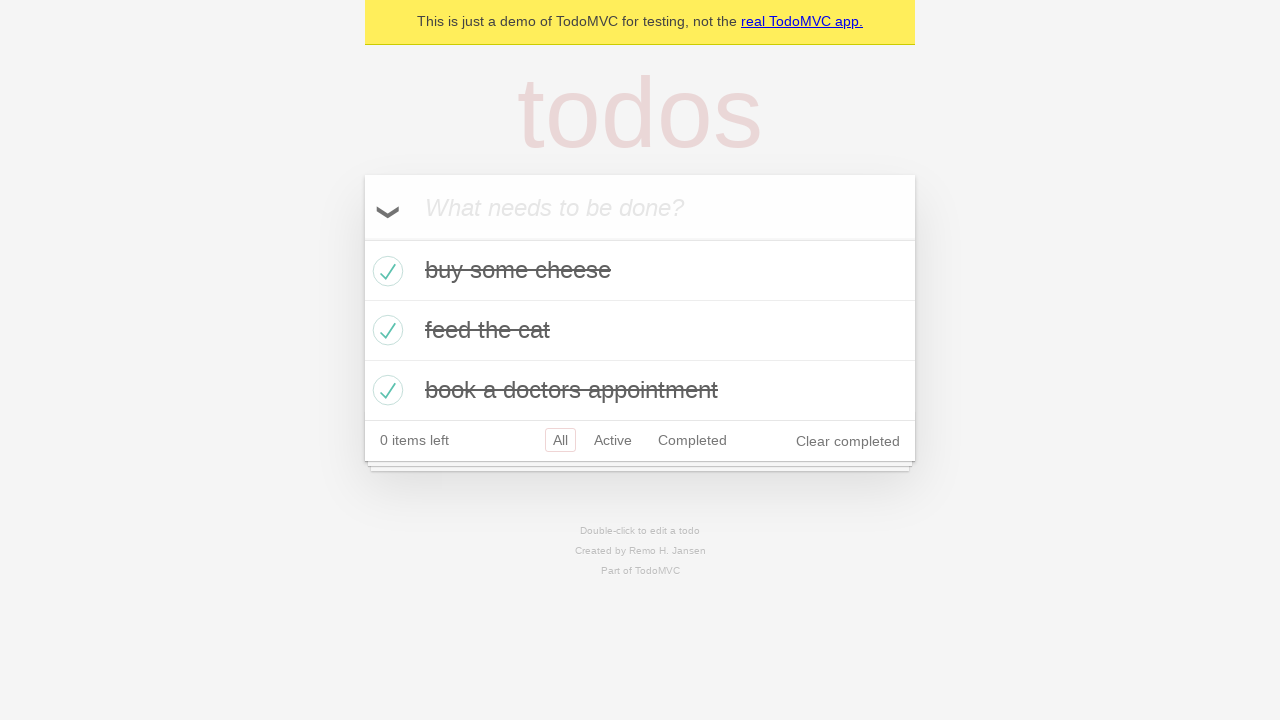

Unchecked first todo item, toggle-all state should update at (385, 271) on [data-testid='todo-item'] >> nth=0 >> internal:role=checkbox
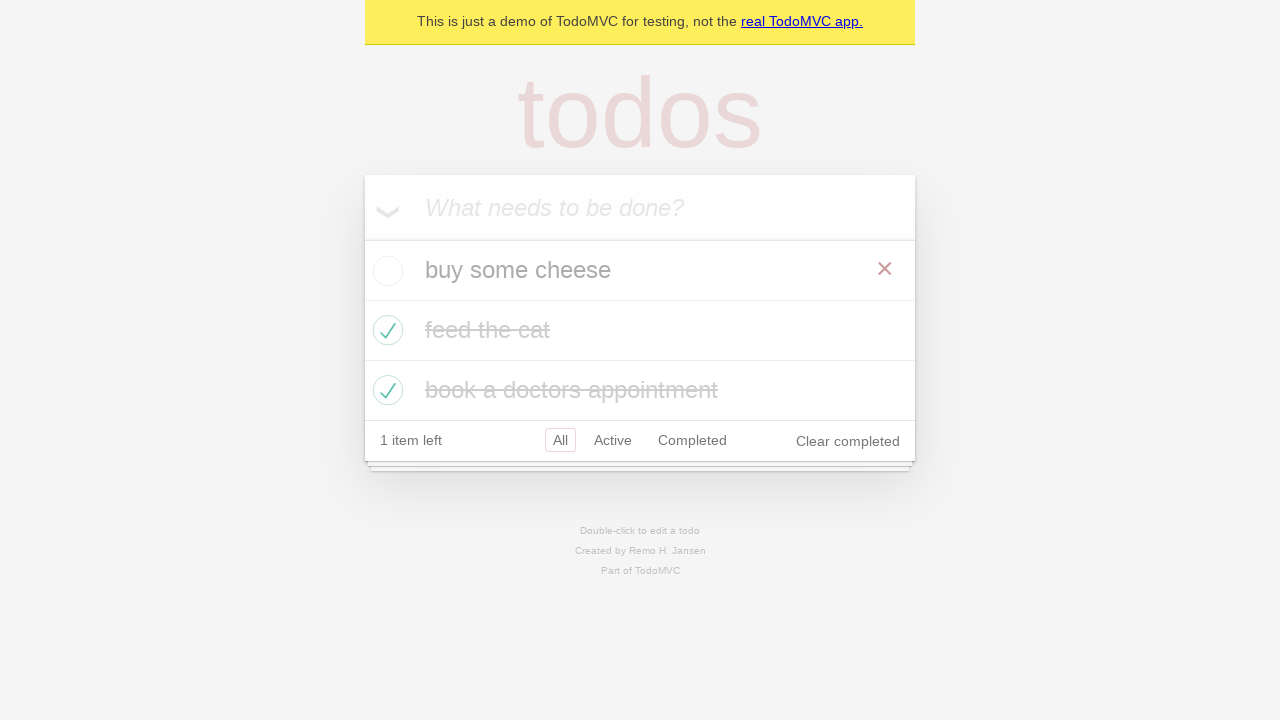

Checked first todo item again, toggle-all state should update back at (385, 271) on [data-testid='todo-item'] >> nth=0 >> internal:role=checkbox
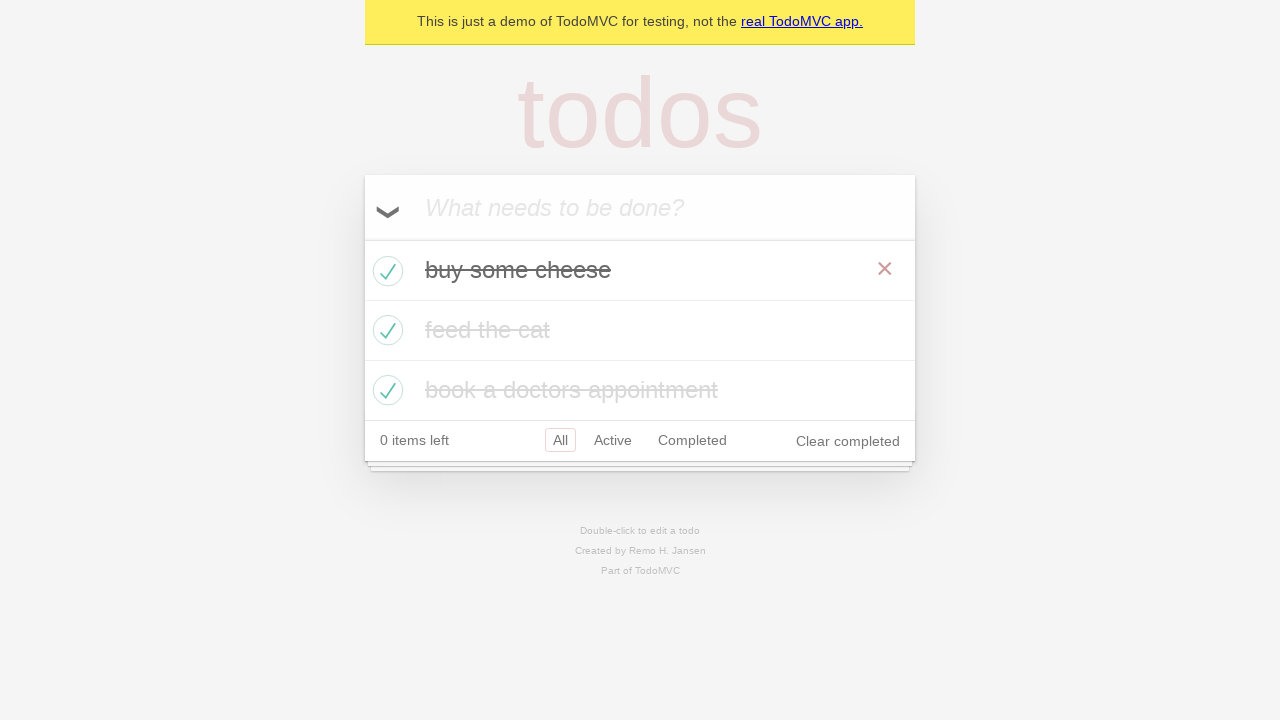

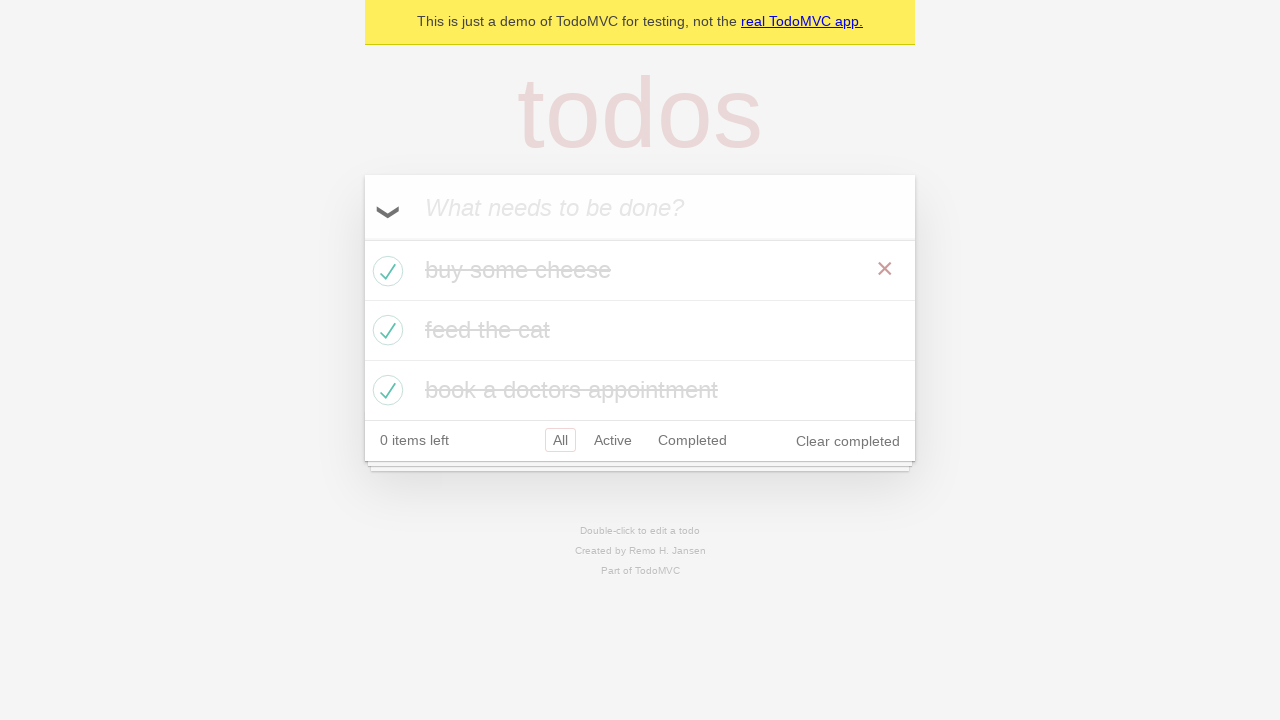